Navigates to chess.com games page, clicks on a player profile from the list, and verifies the games container loads. Demonstrates navigation and interaction with player game archives.

Starting URL: https://www.chess.com/games

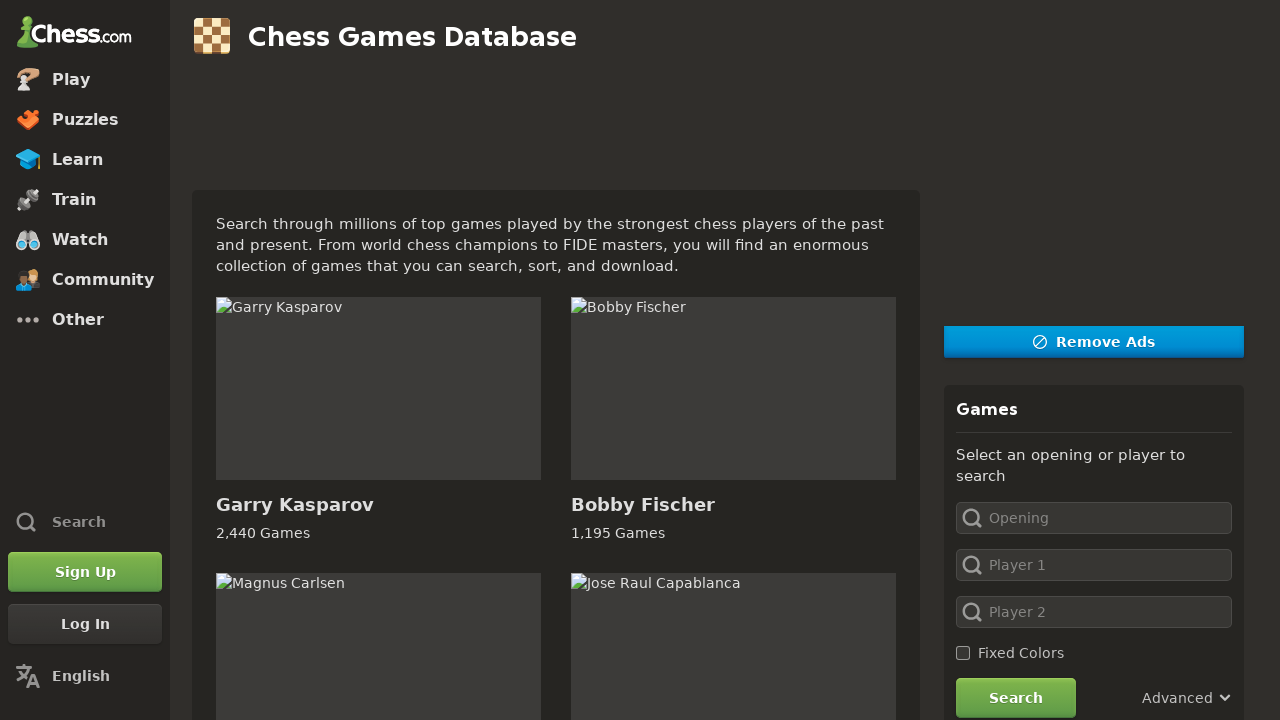

Waited for player profiles to load on the games page
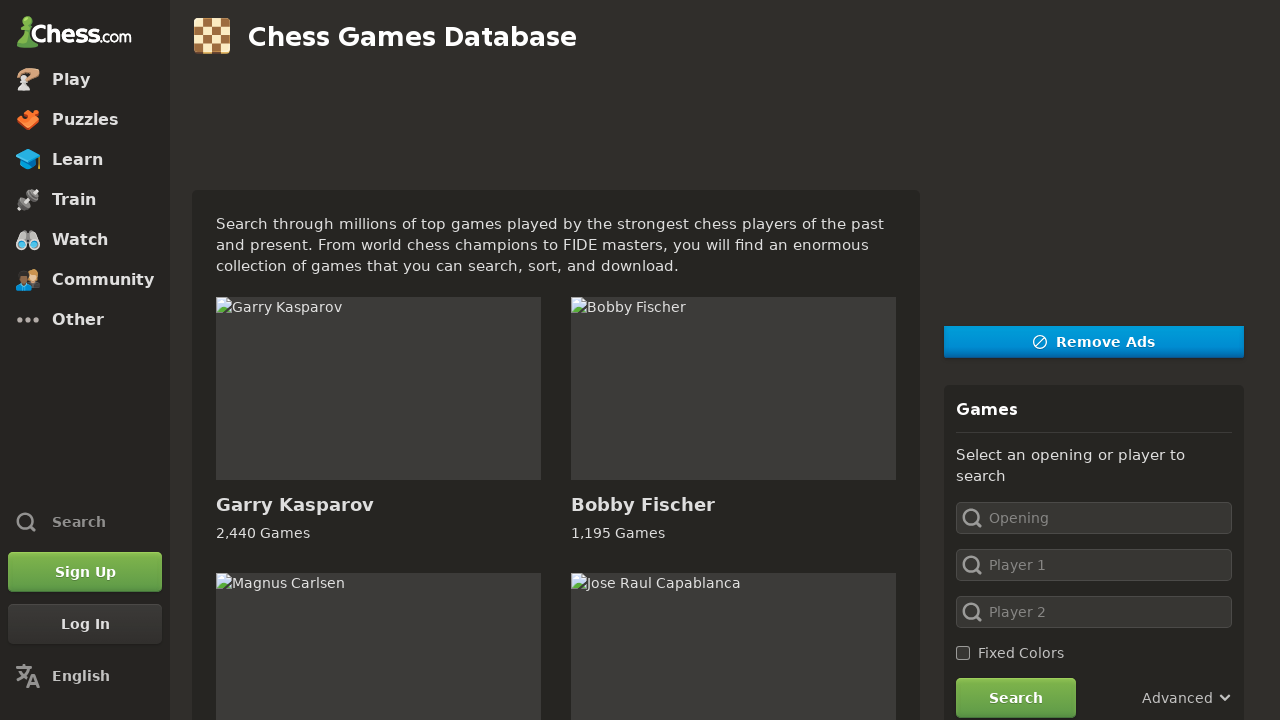

Clicked on the first player profile from the list at (294, 505) on .post-preview-title >> nth=0
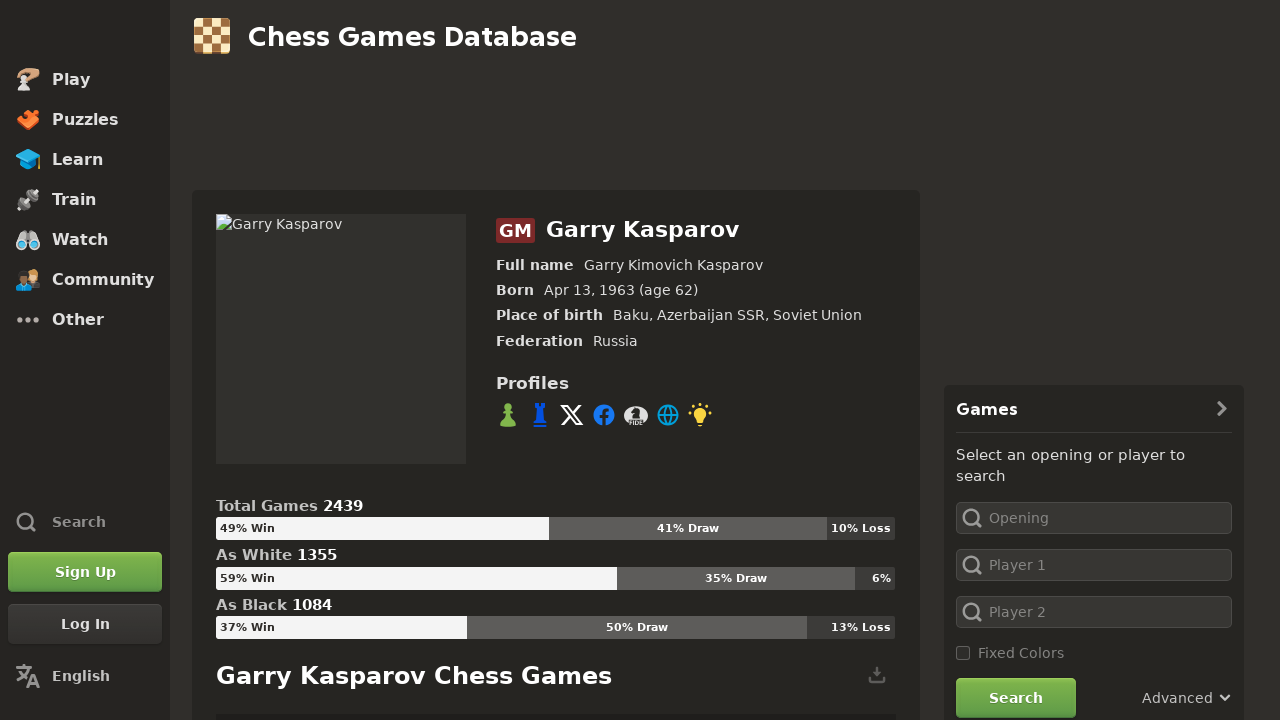

Waited for the games container to load
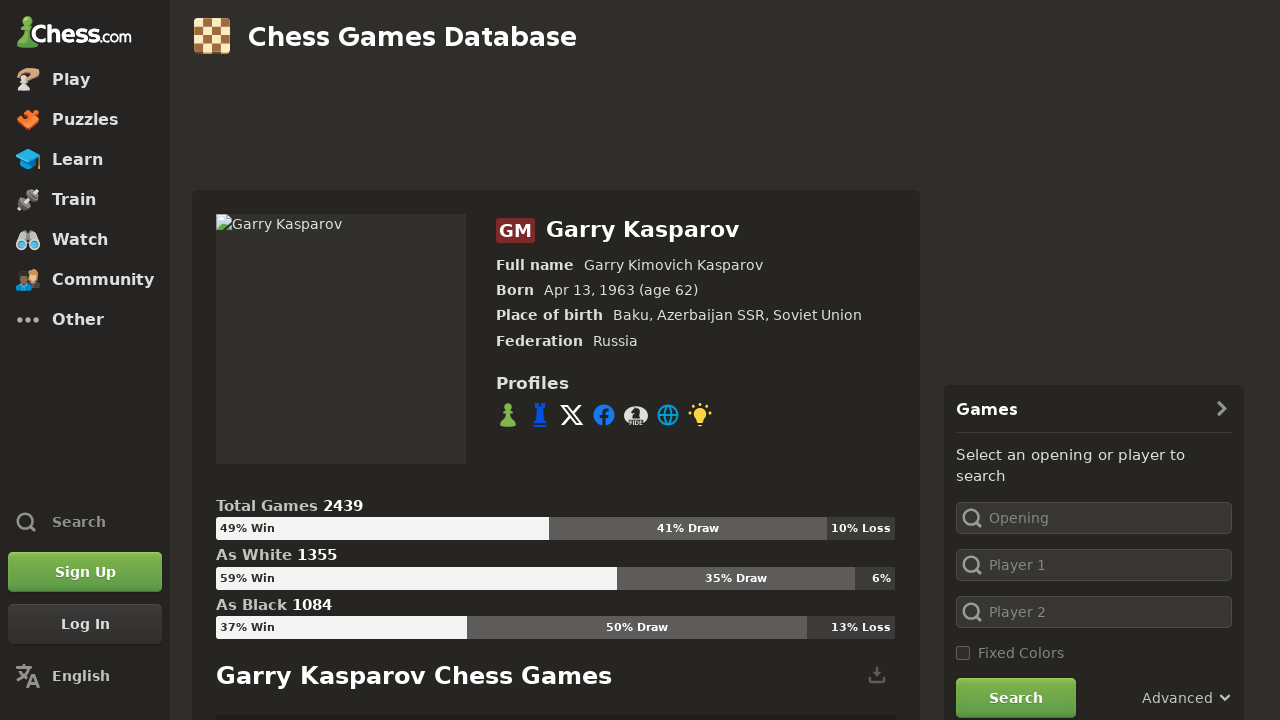

Verified the check-all checkbox for games is present
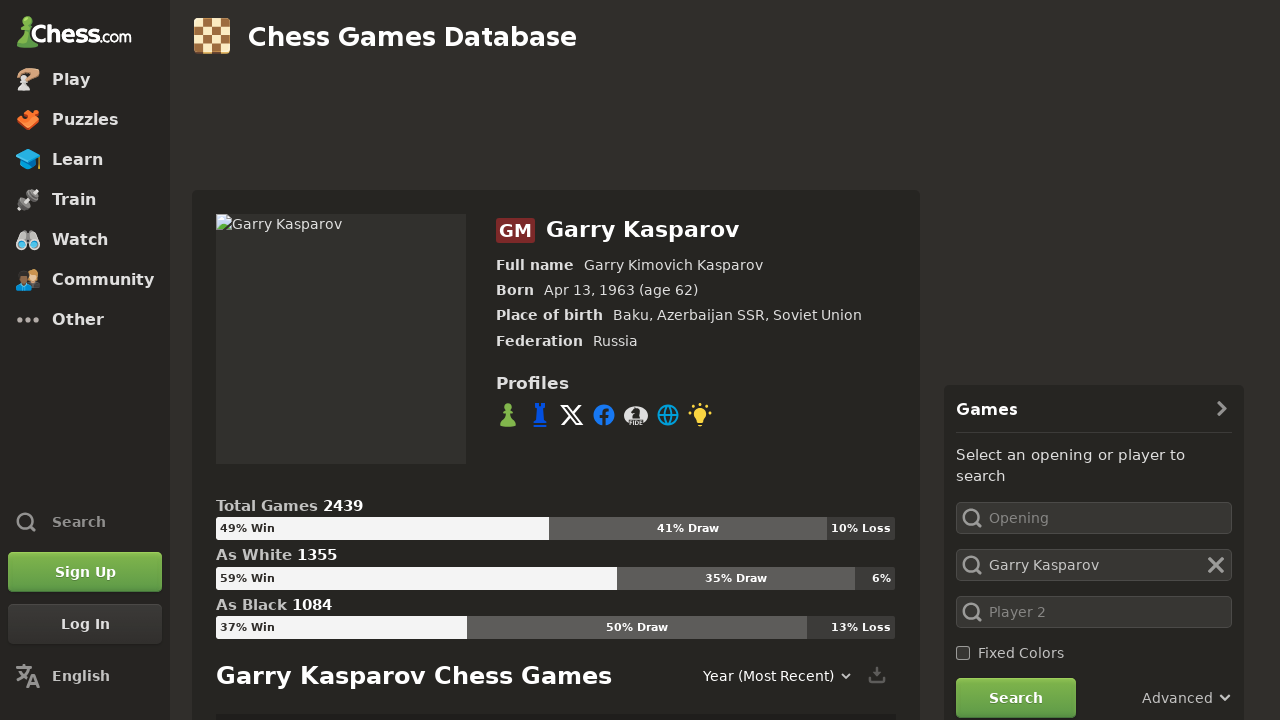

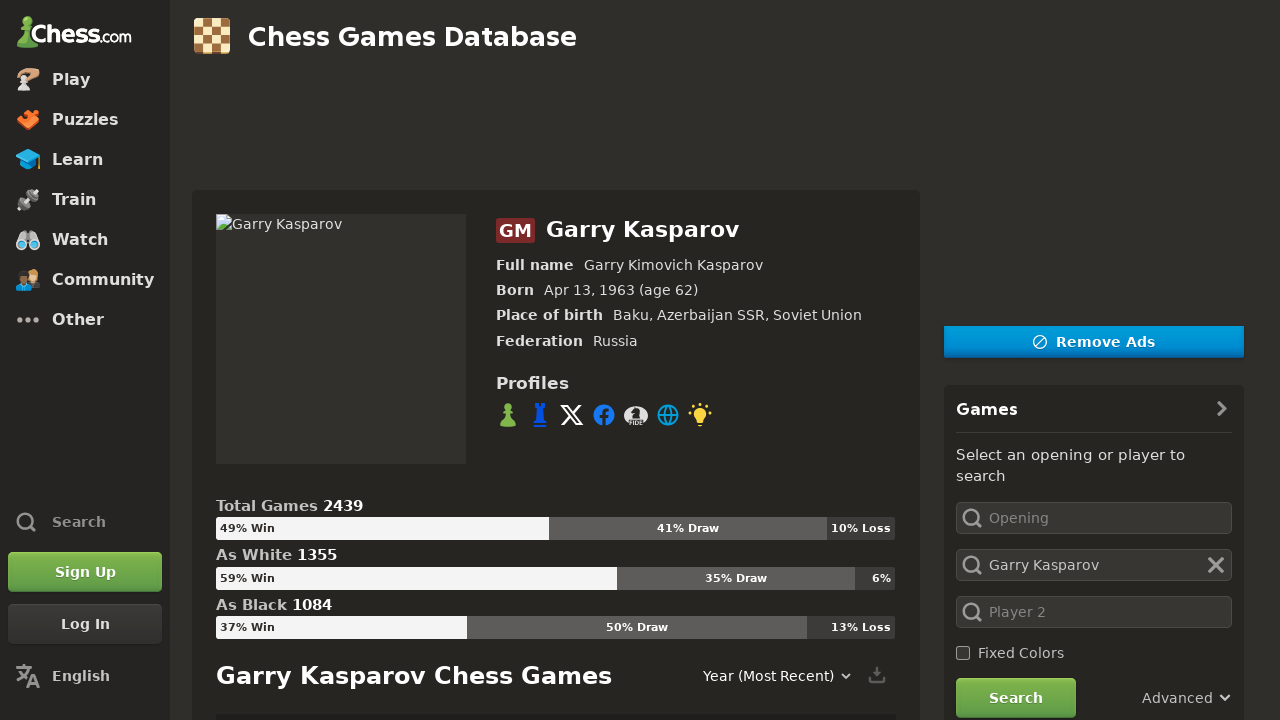